Tests switching between browser tabs by clicking a link that opens a new tab, verifying the new tab's URL, then switching back to the original tab

Starting URL: https://rahulshettyacademy.com/AutomationPractice/

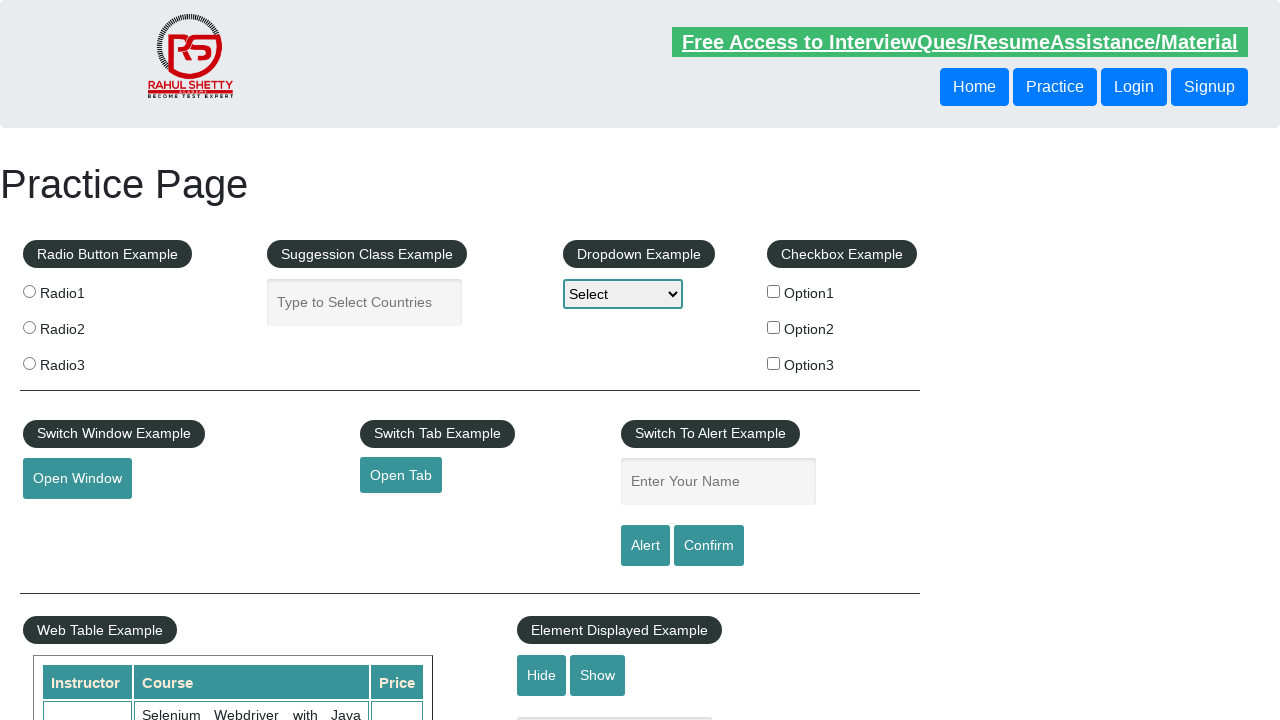

Clicked 'Open Tab' link to open new tab at (401, 475) on a:has-text('Open Tab')
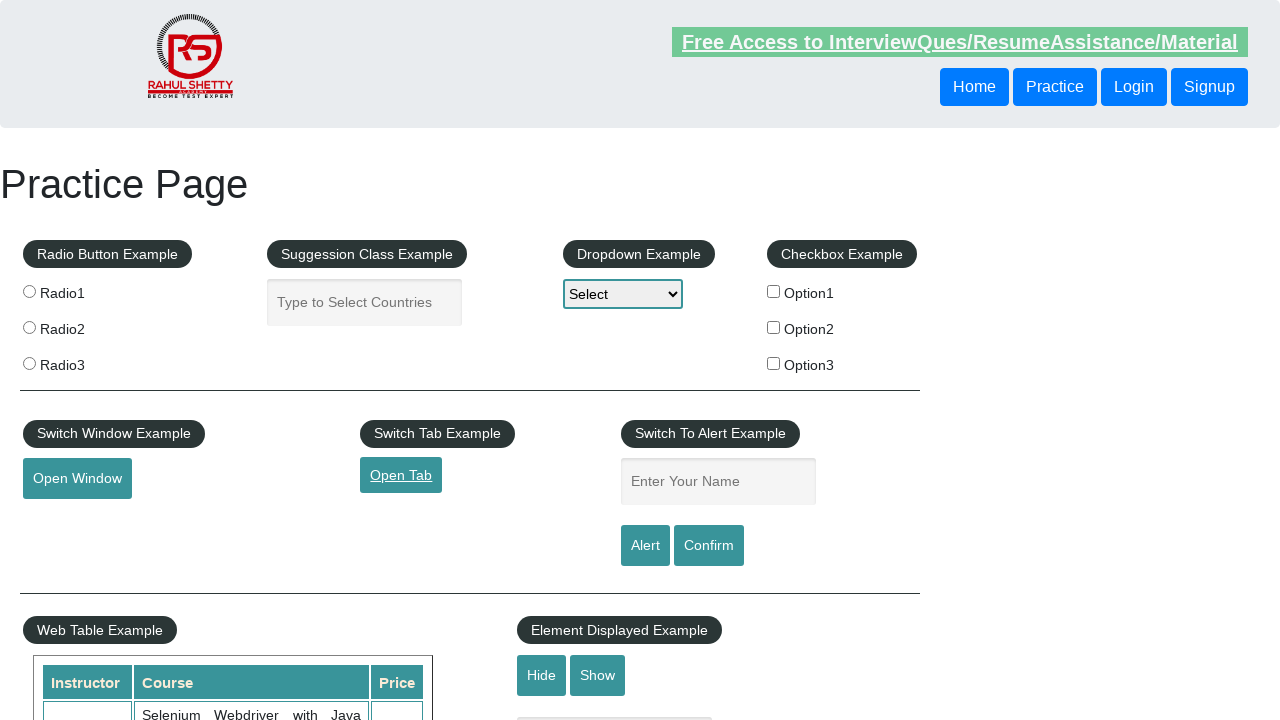

New tab opened and captured
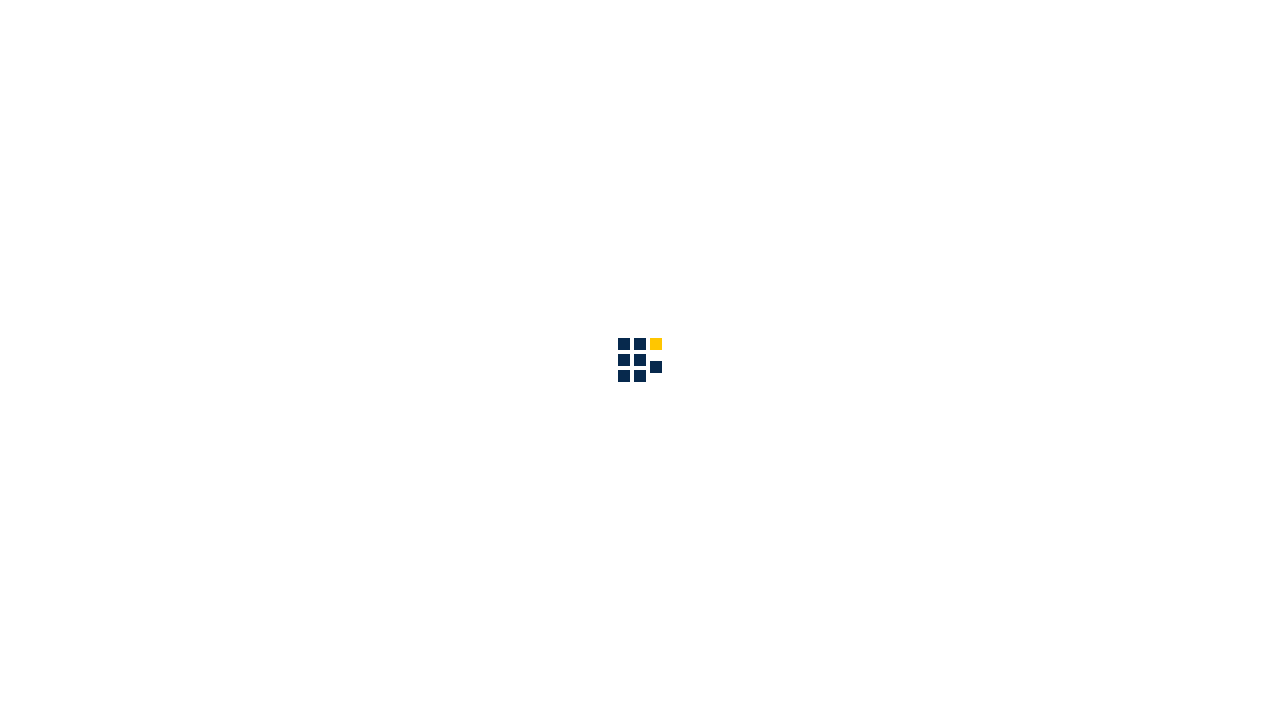

New tab page load state completed
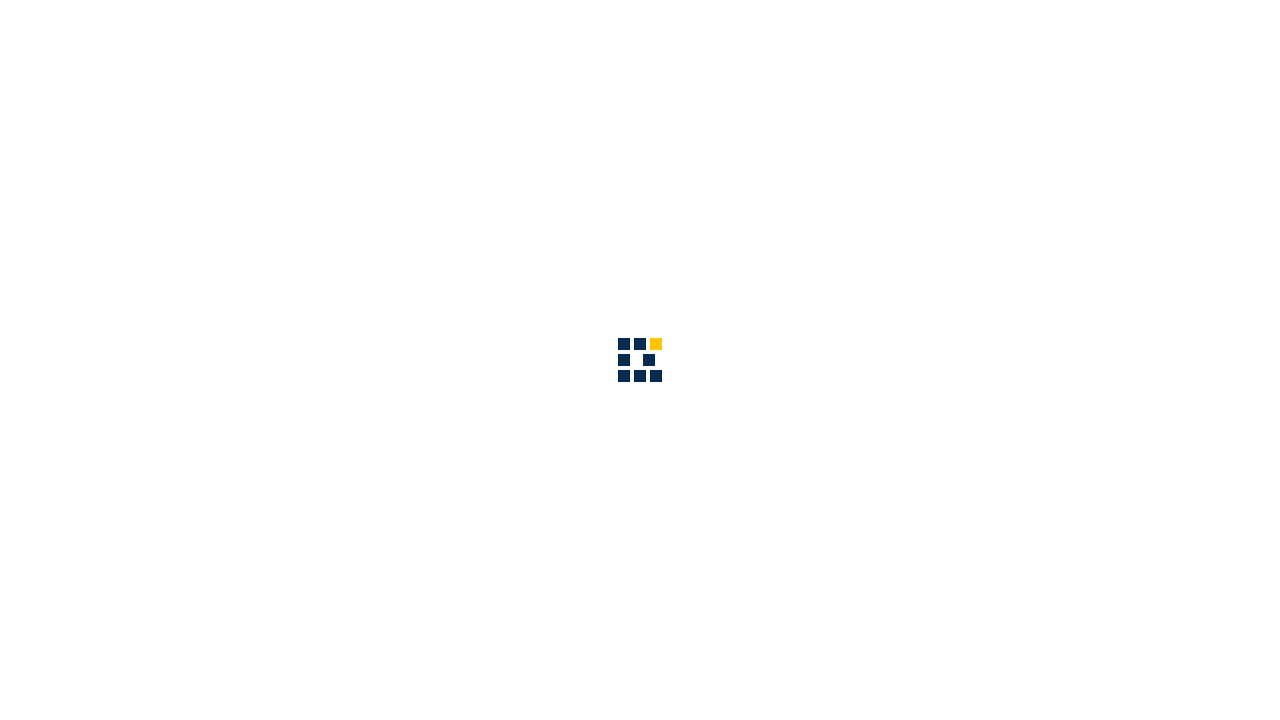

Verified new tab URL is https://www.qaclickacademy.com/
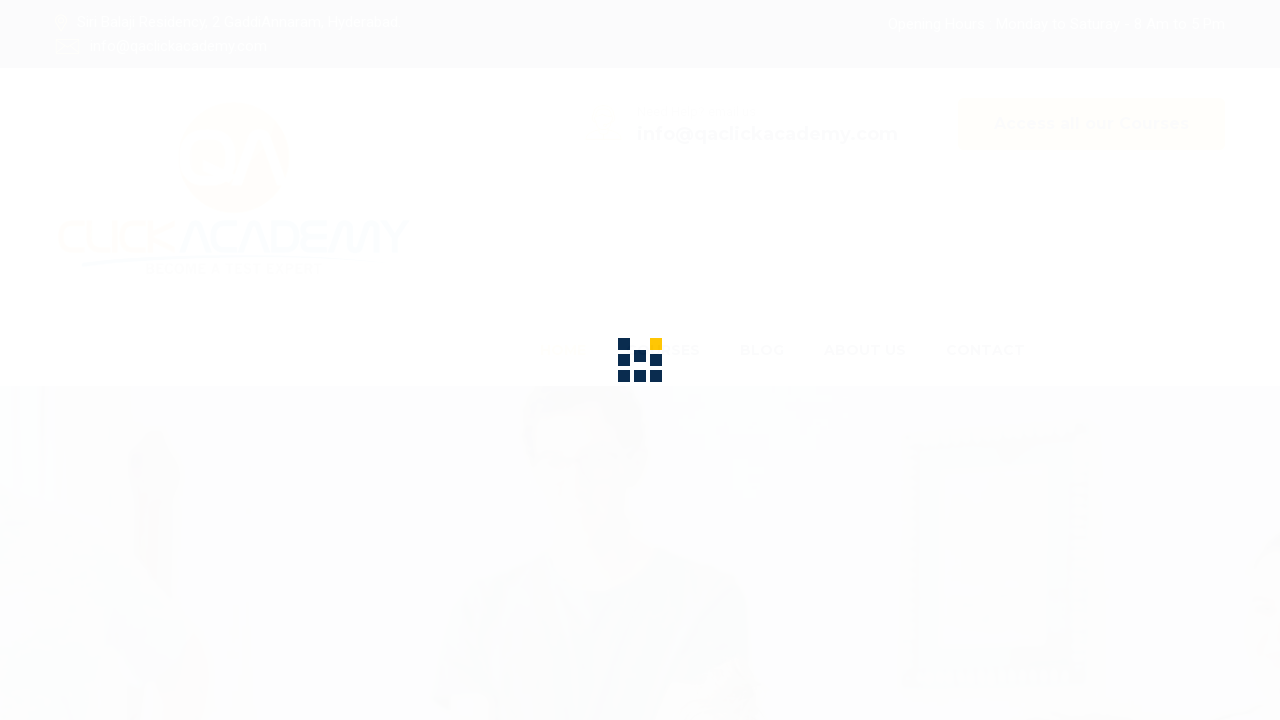

Closed new tab
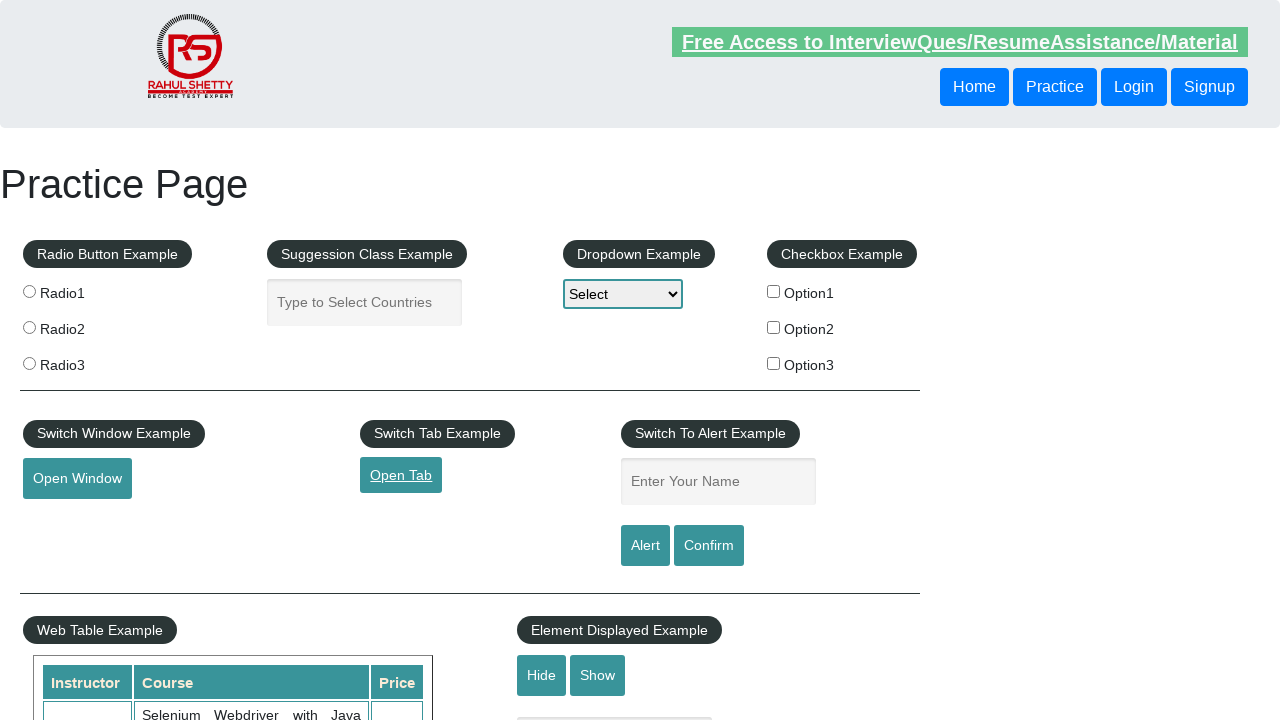

Test completed - original tab remains active
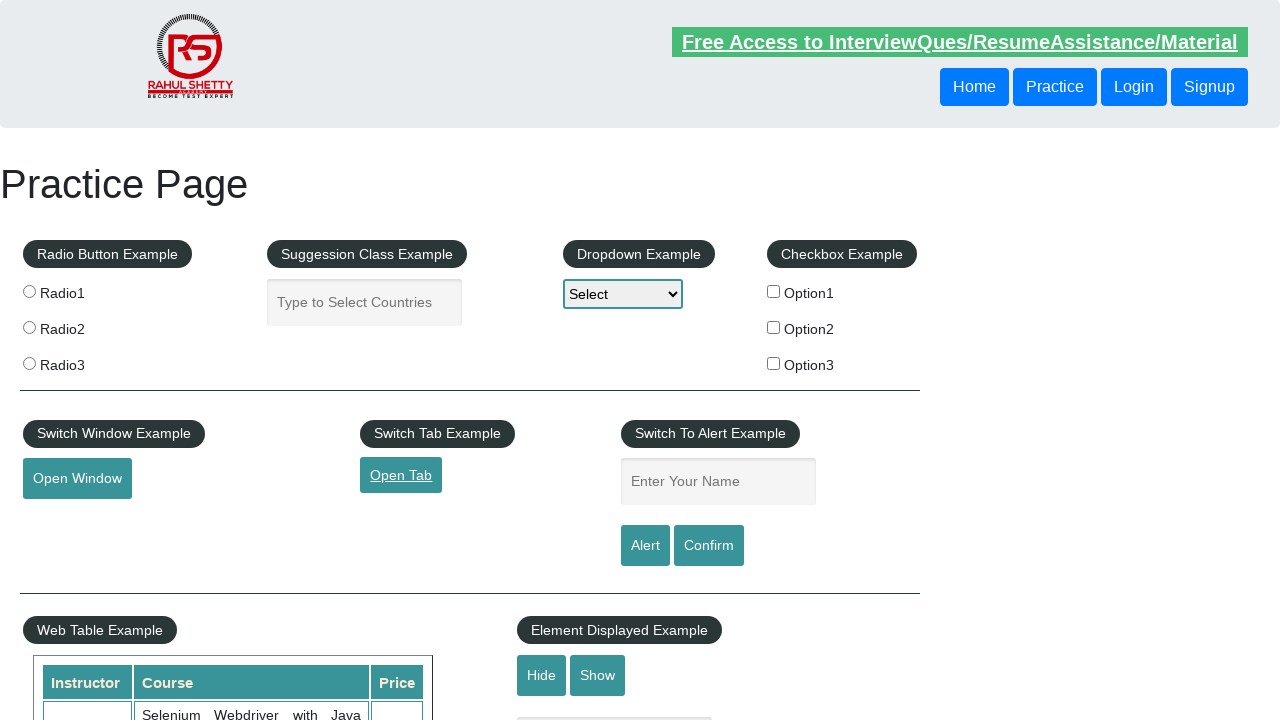

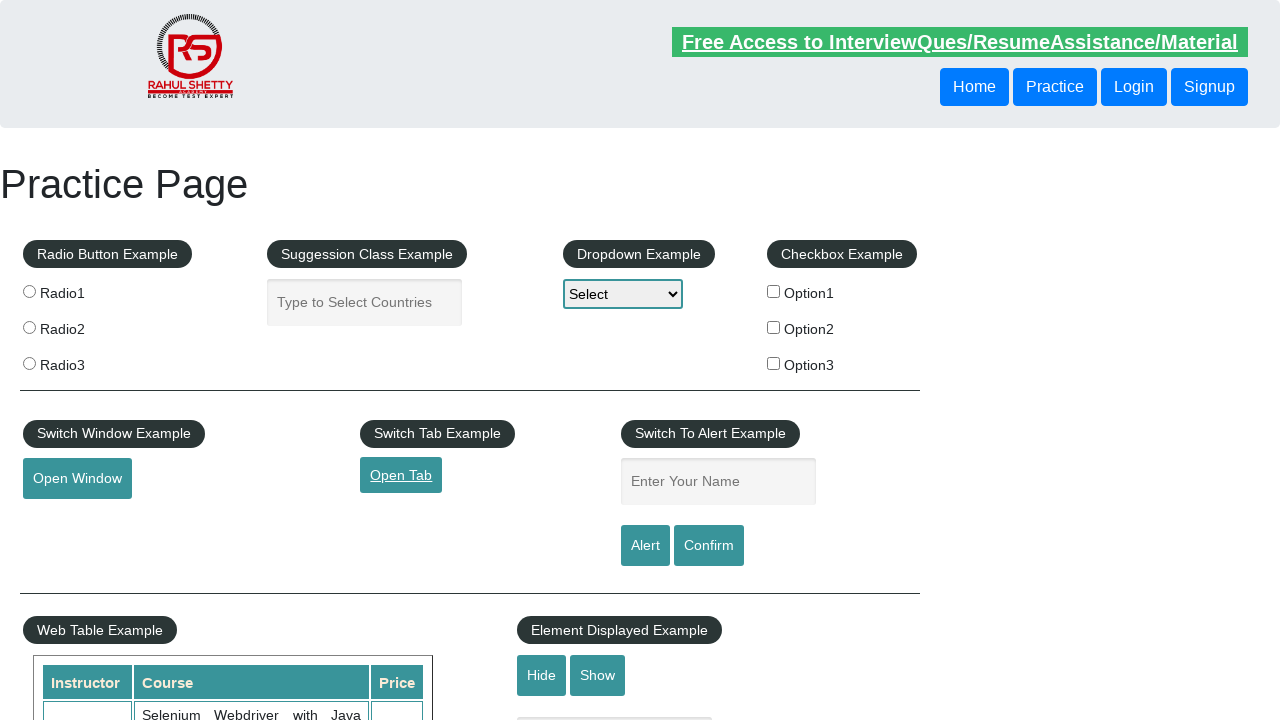